Navigates sequentially through three different websites: CodersLab main page, MyStore test lab, and Hotel test lab

Starting URL: https://coderslab.pl/pl

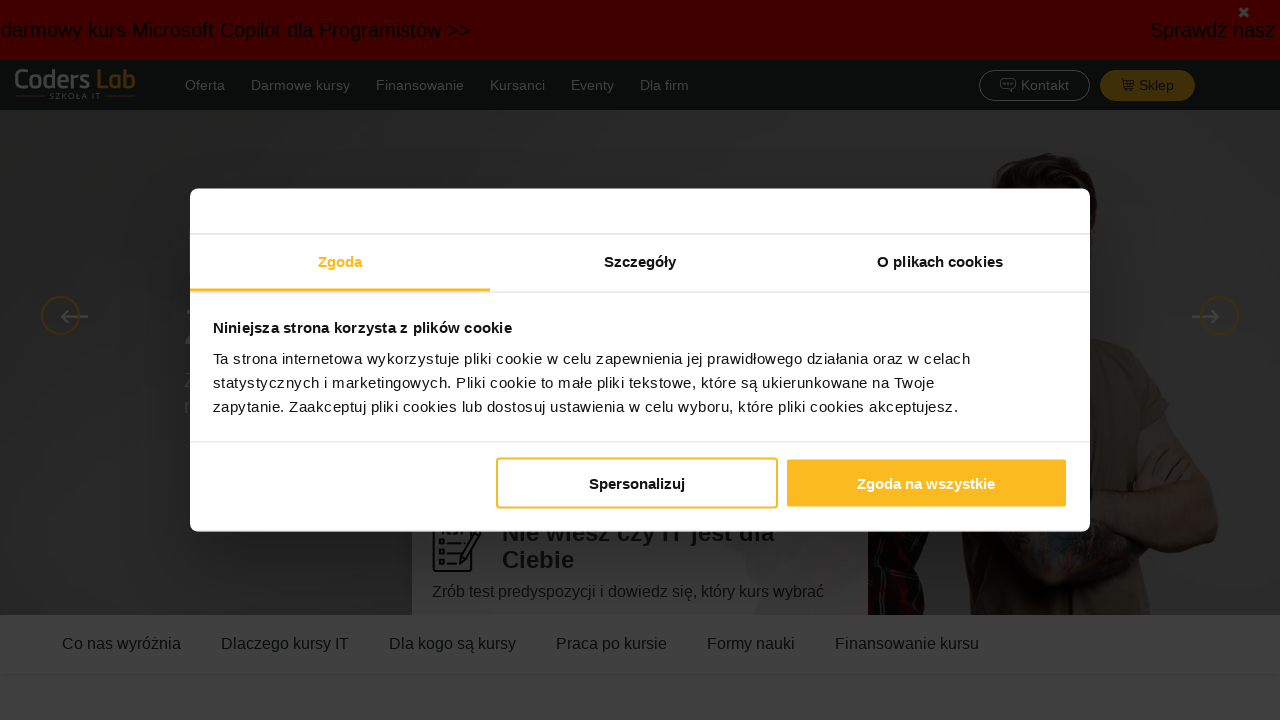

Navigated to MyStore test lab
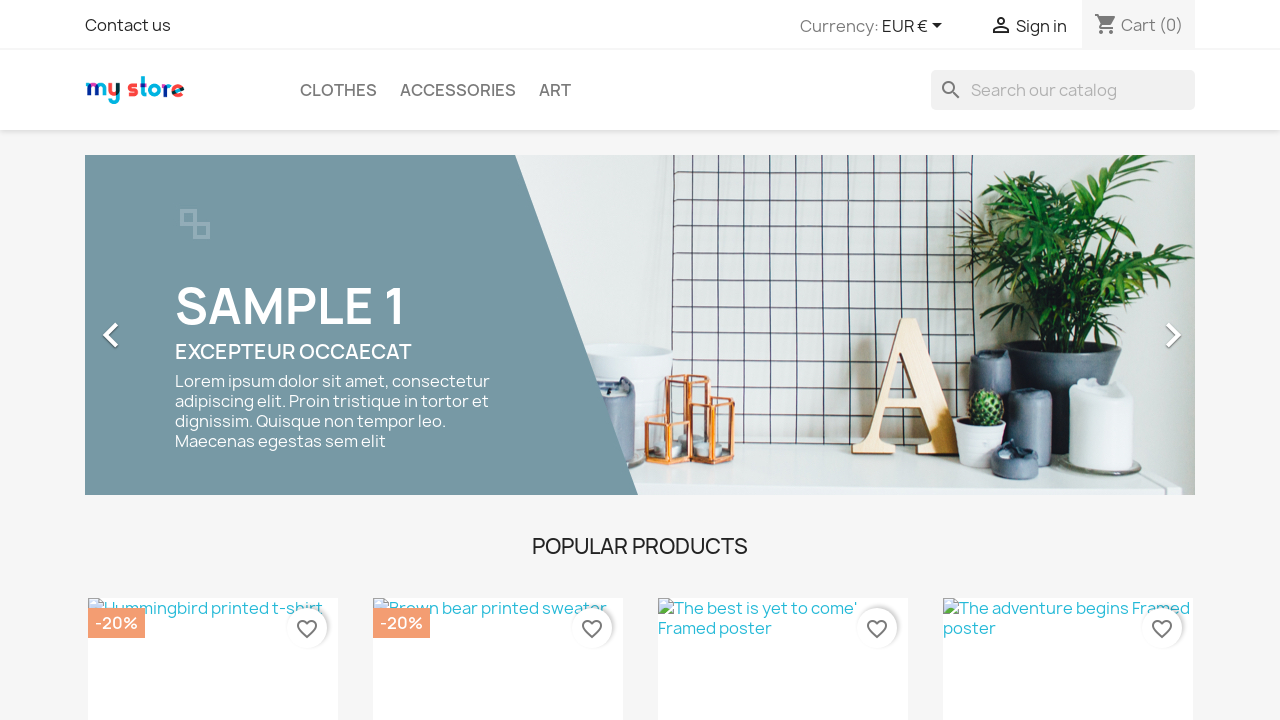

Navigated to Hotel test lab
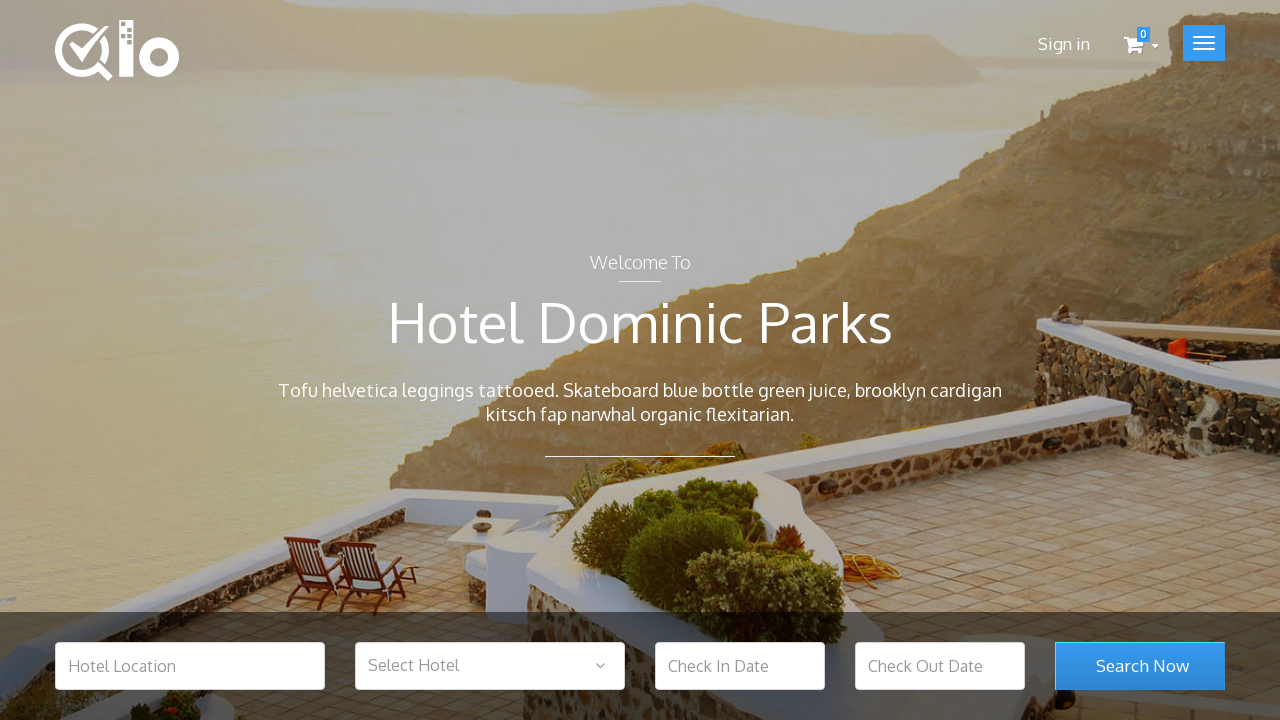

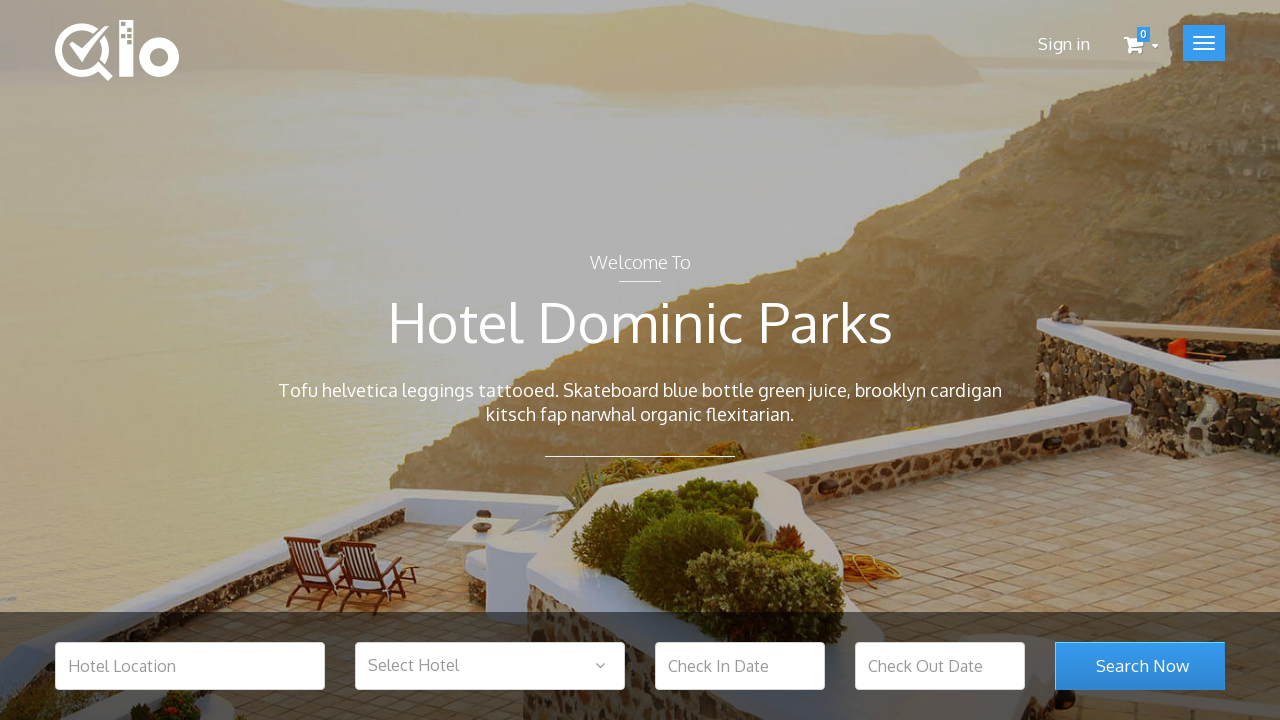